Navigates to Gmail page, clicks the Help link which opens in a new window, and switches to the new window to verify navigation

Starting URL: https://gmail.com/

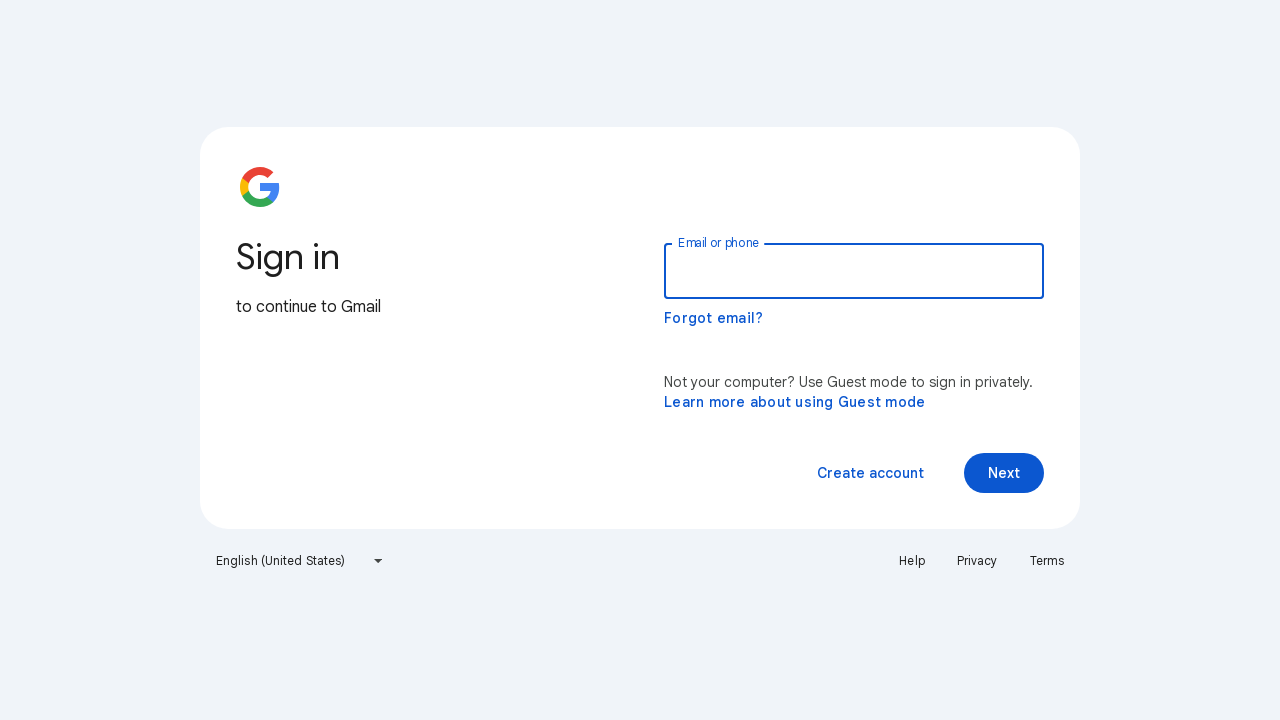

Clicked Help link at (912, 561) on a:has-text('Help')
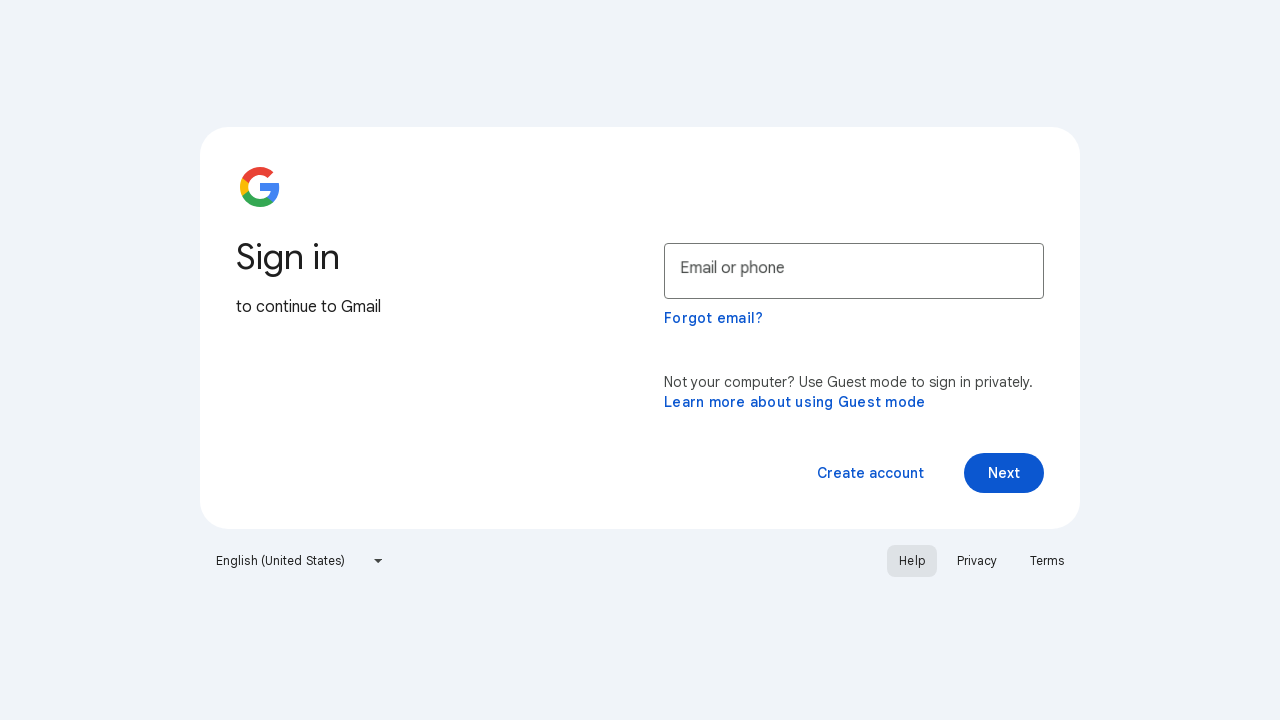

New page object obtained from Help link click
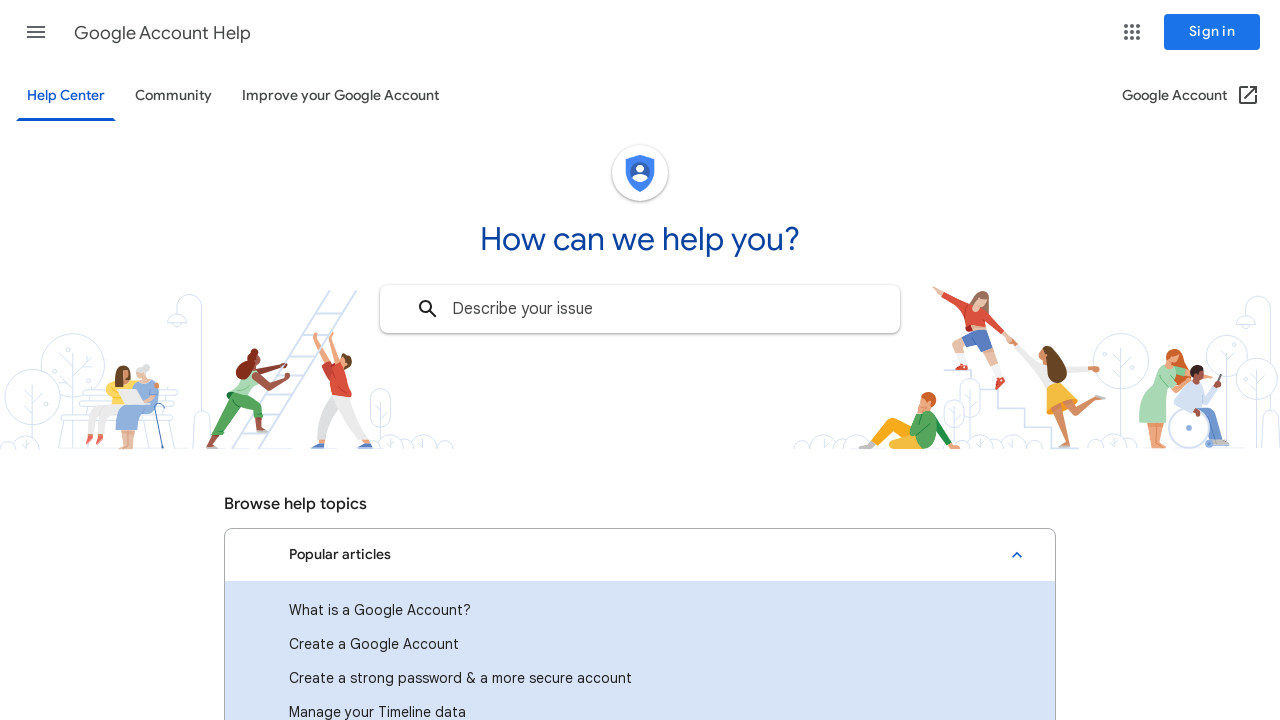

New page loaded and ready
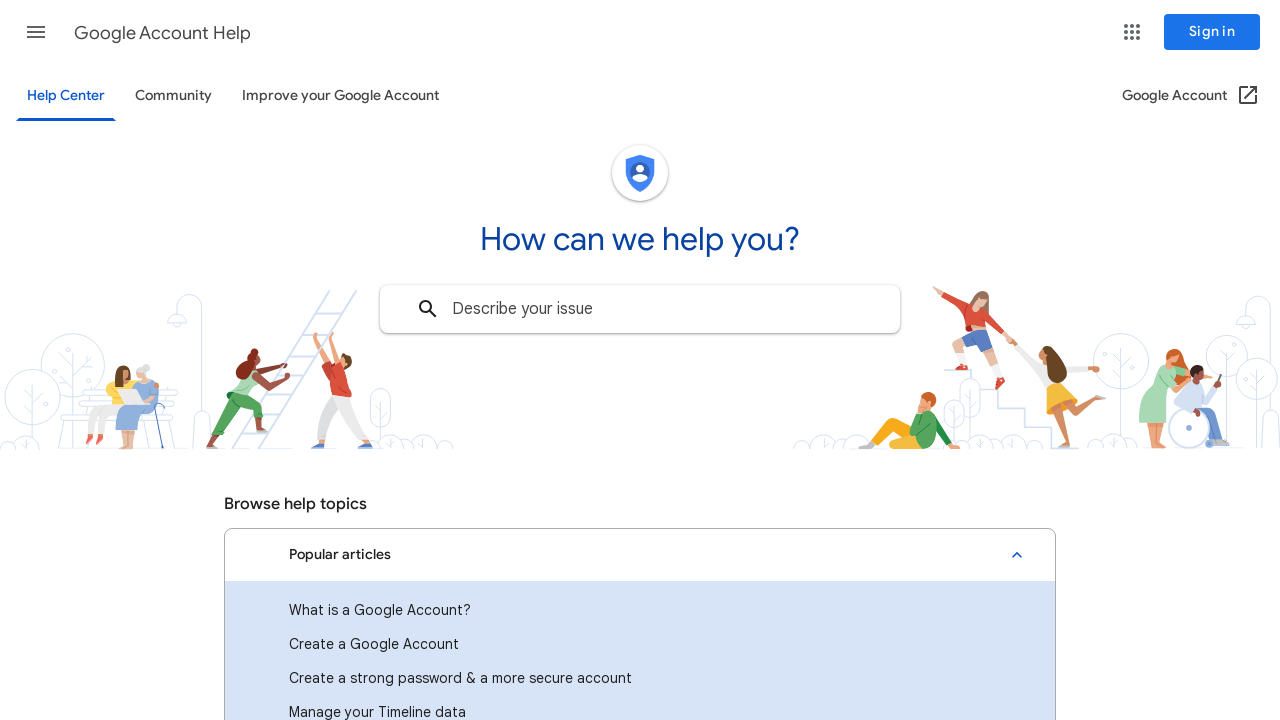

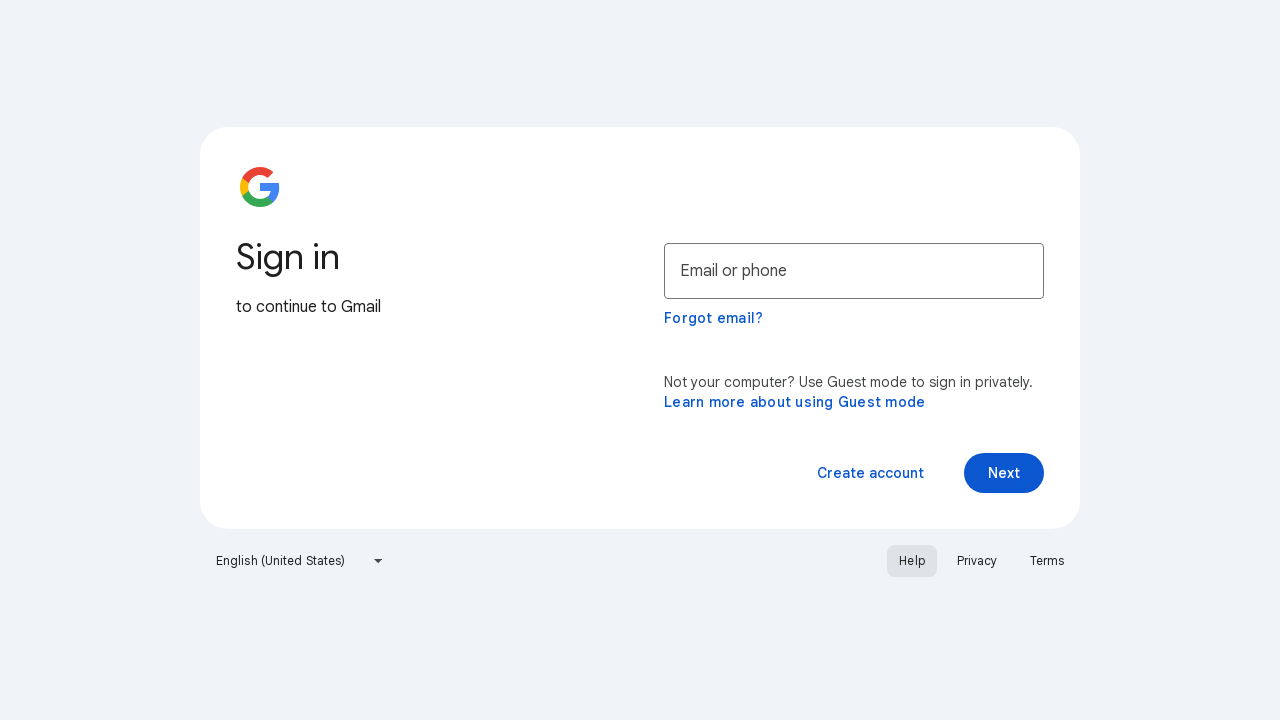